Tests dropdown select functionality by choosing different options and verifying the selection results

Starting URL: https://kristinek.github.io/site/examples/act

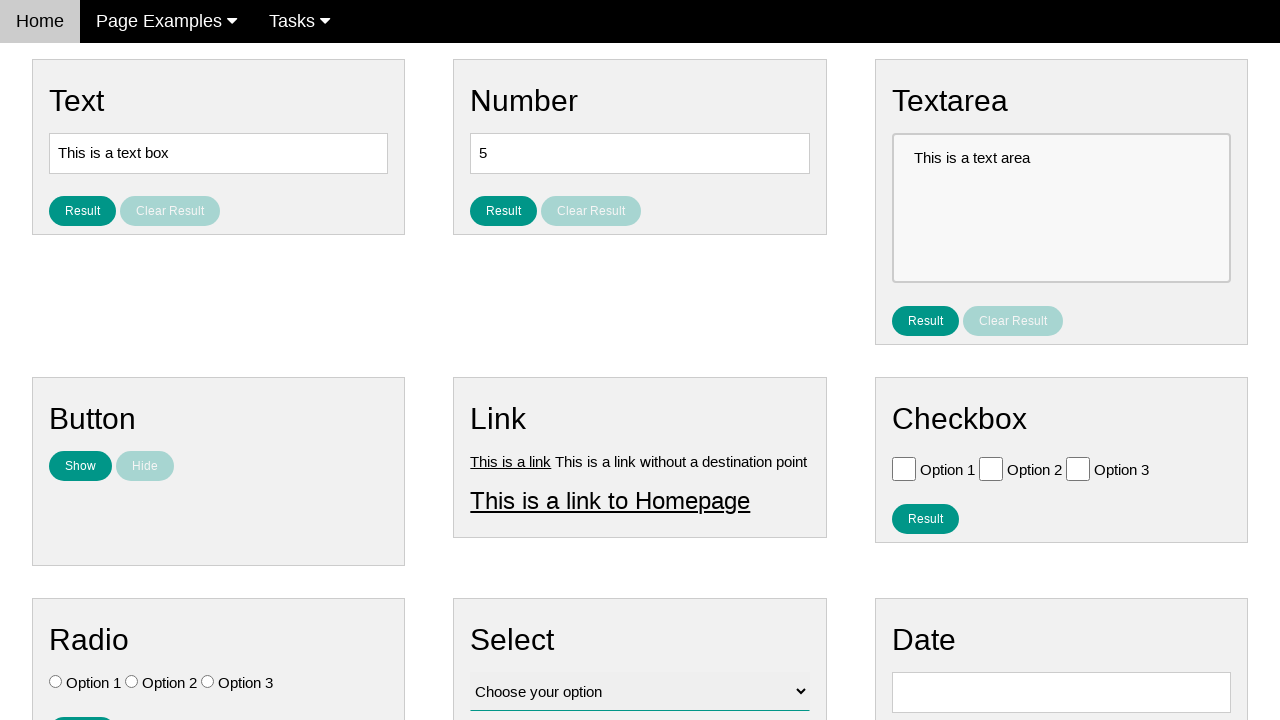

Selected 'Option 3' from dropdown by visible text on #vfb-12
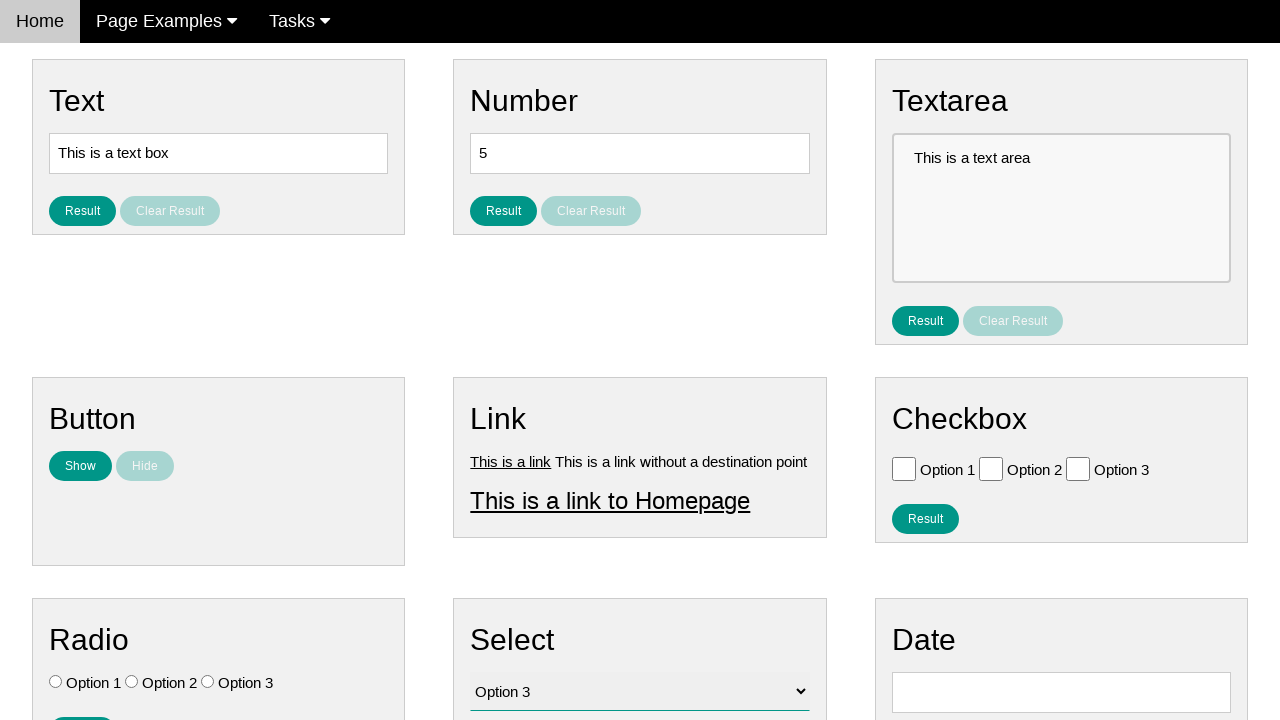

Selected 'Option 2' from dropdown by value on #vfb-12
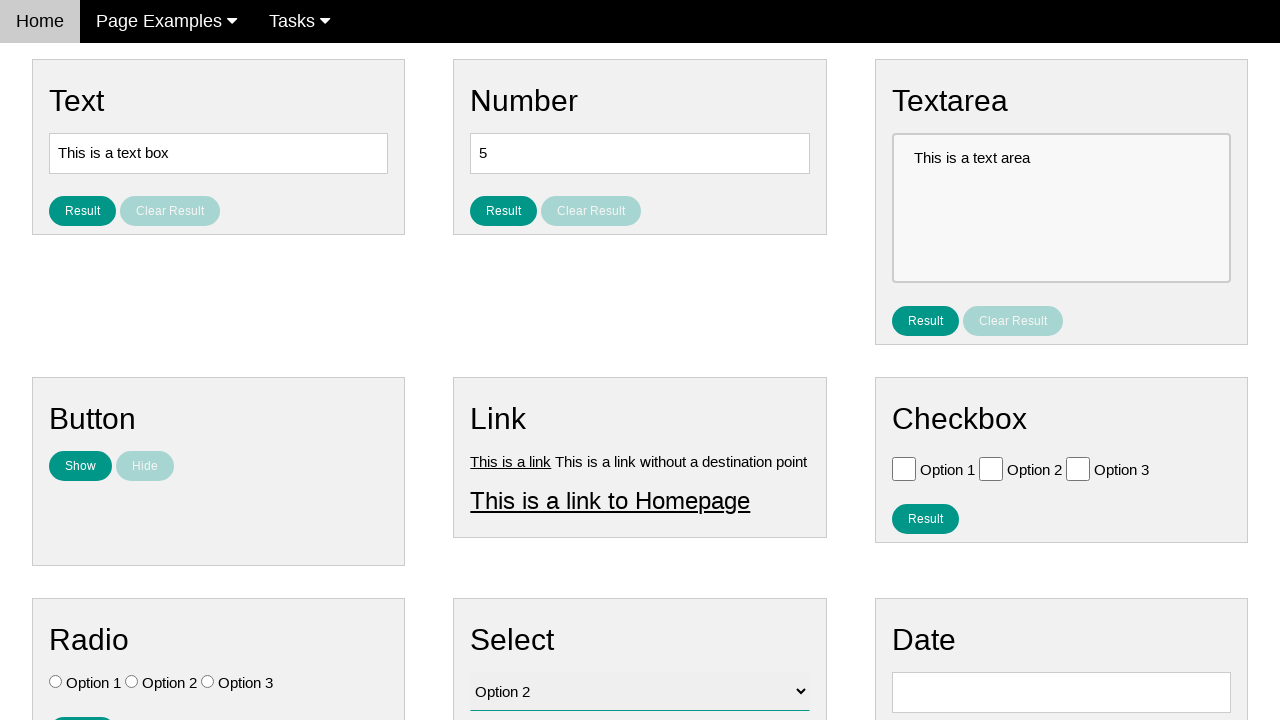

Clicked the result button for select at (504, 424) on #result_button_select
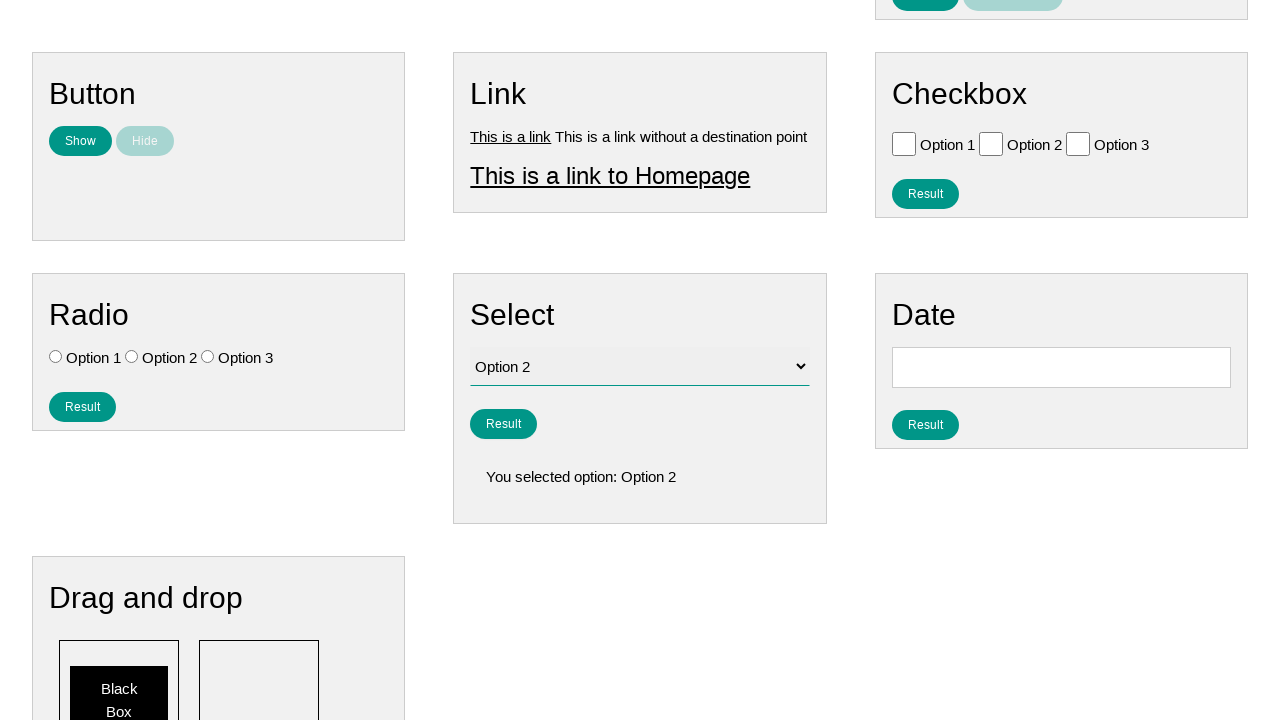

Result element became visible
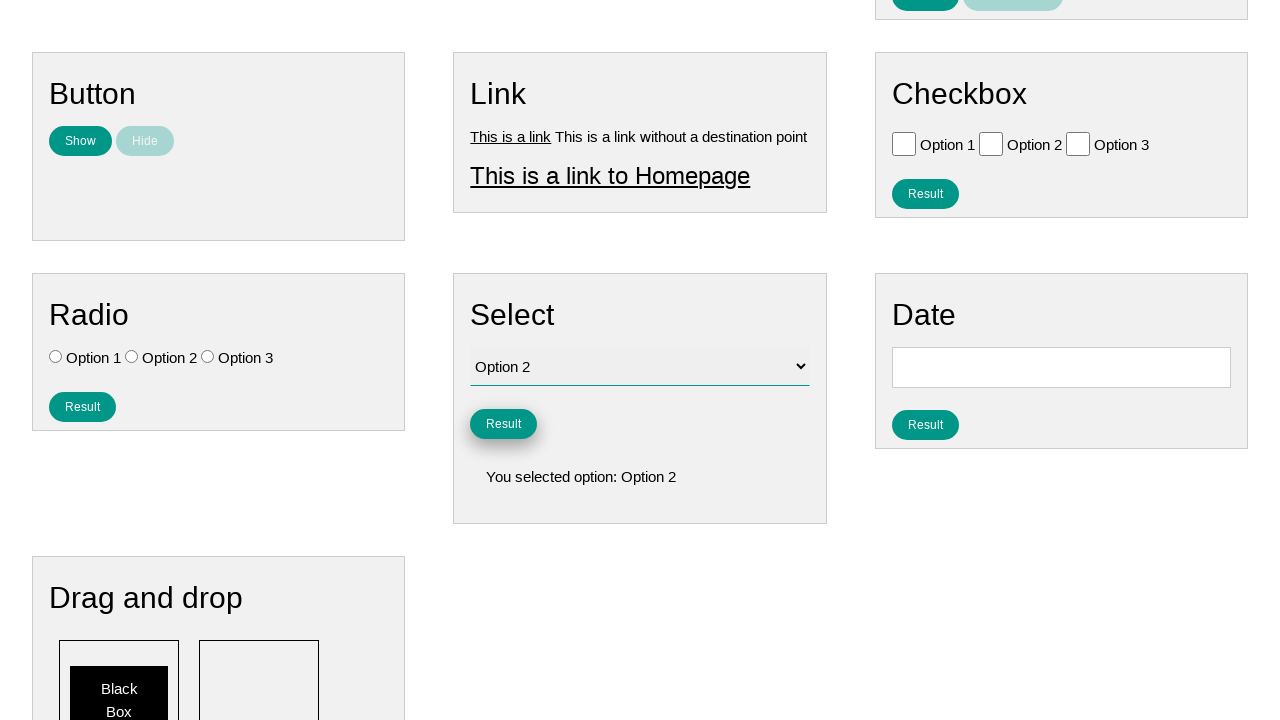

Retrieved result text from element
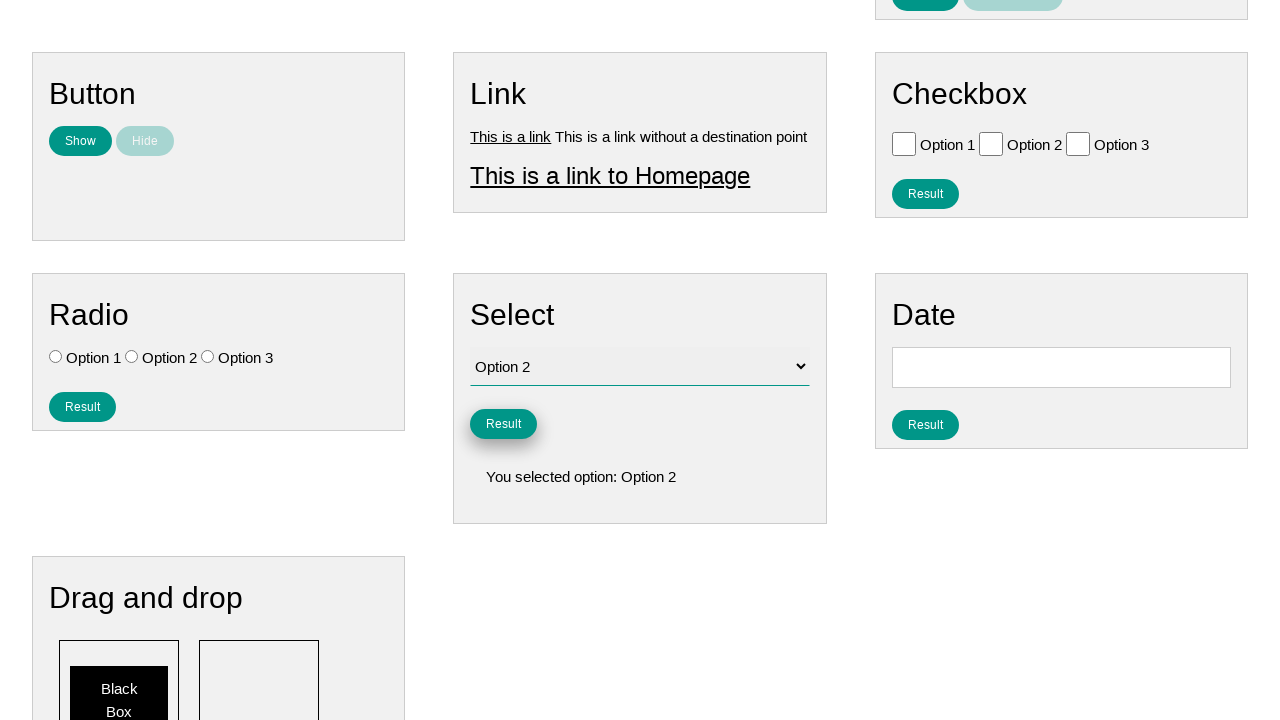

Verified that result text equals 'You selected option: Option 2'
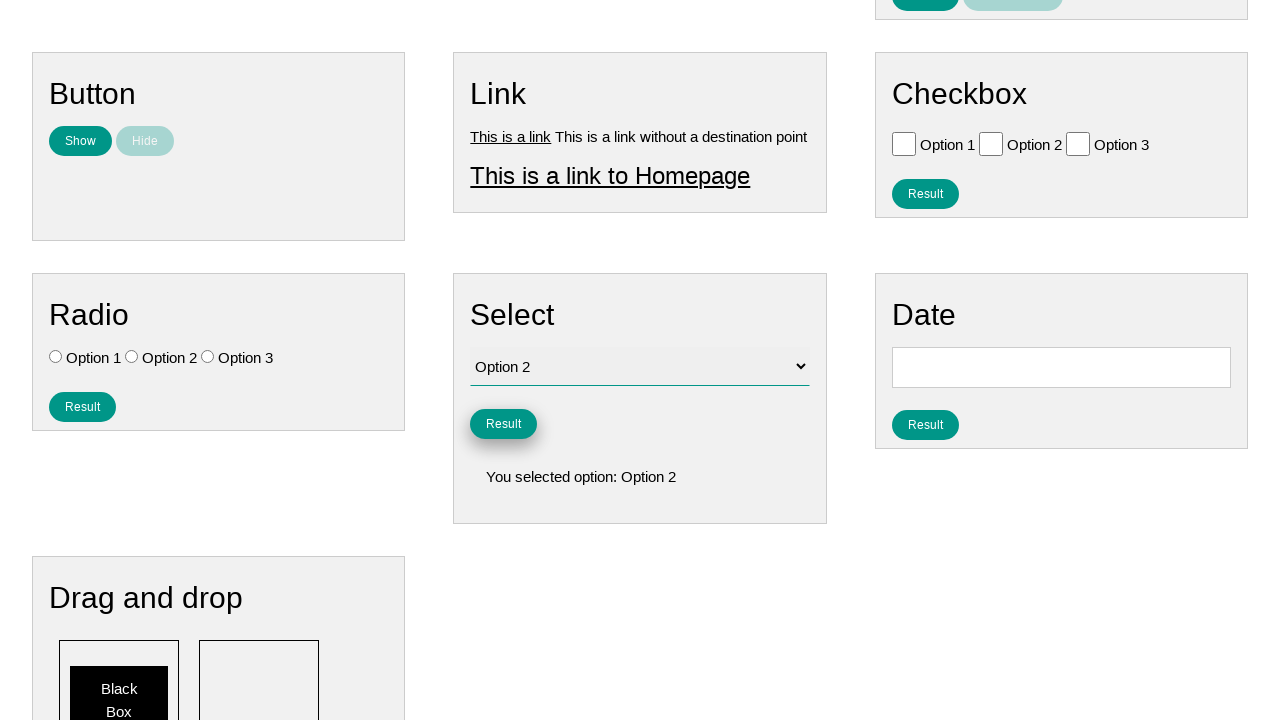

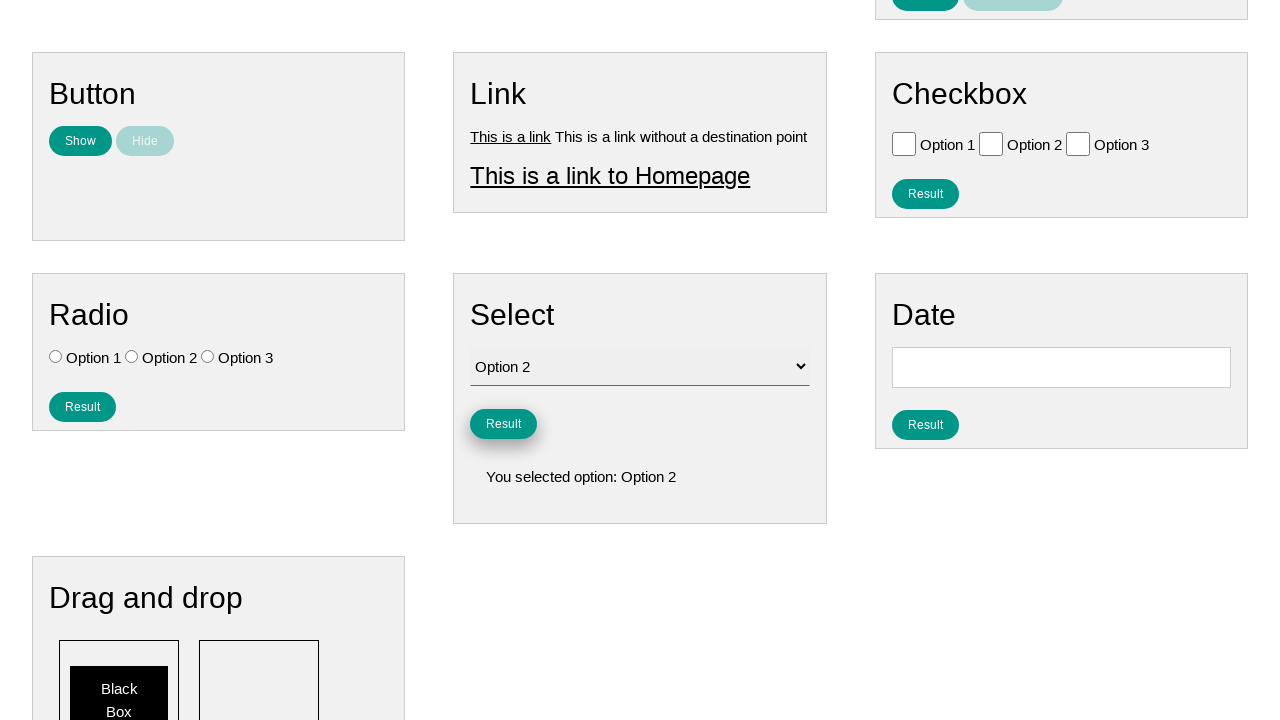